Tests that a todo item is removed if an empty string is entered during editing

Starting URL: https://demo.playwright.dev/todomvc

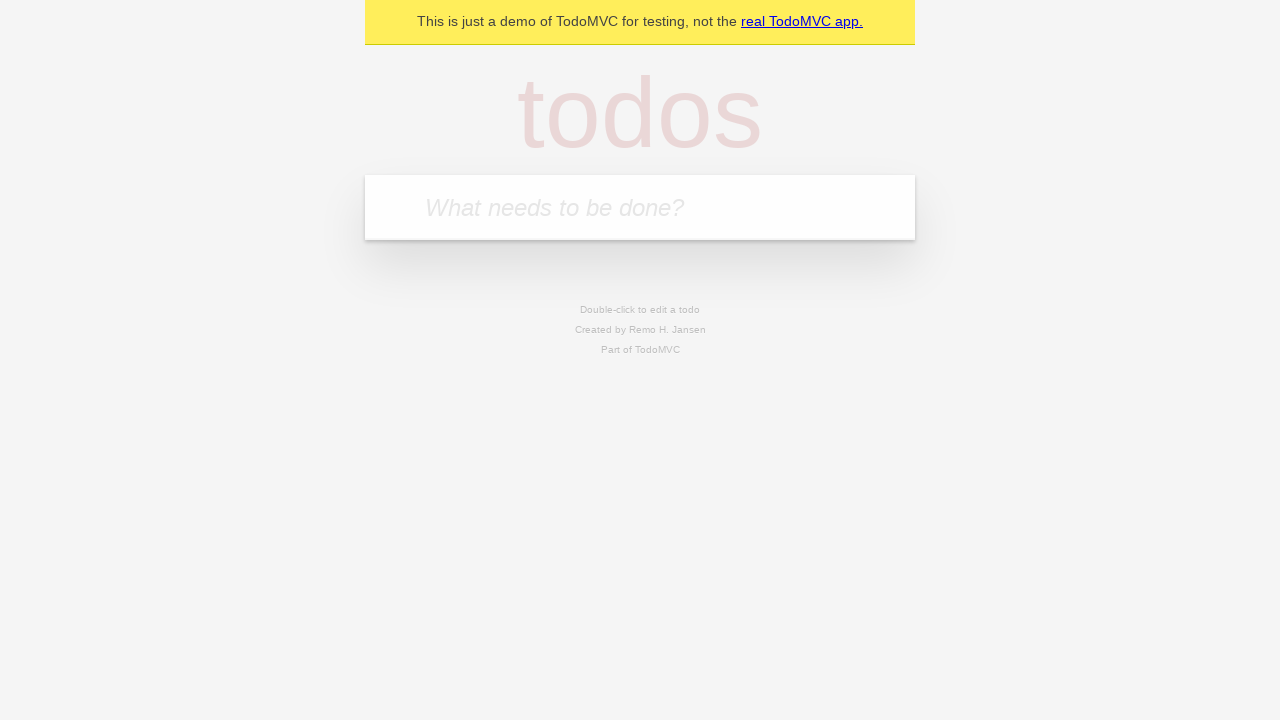

Filled todo input with 'buy some cheese' on internal:attr=[placeholder="What needs to be done?"i]
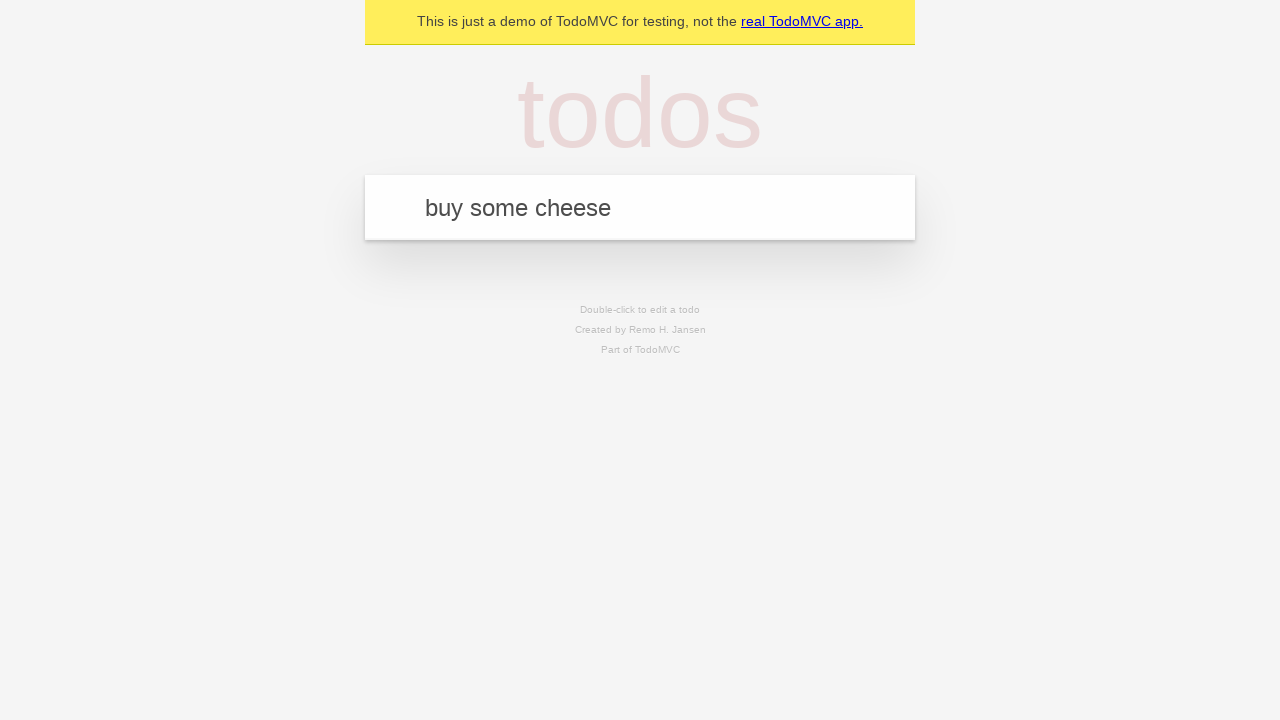

Pressed Enter to add first todo item on internal:attr=[placeholder="What needs to be done?"i]
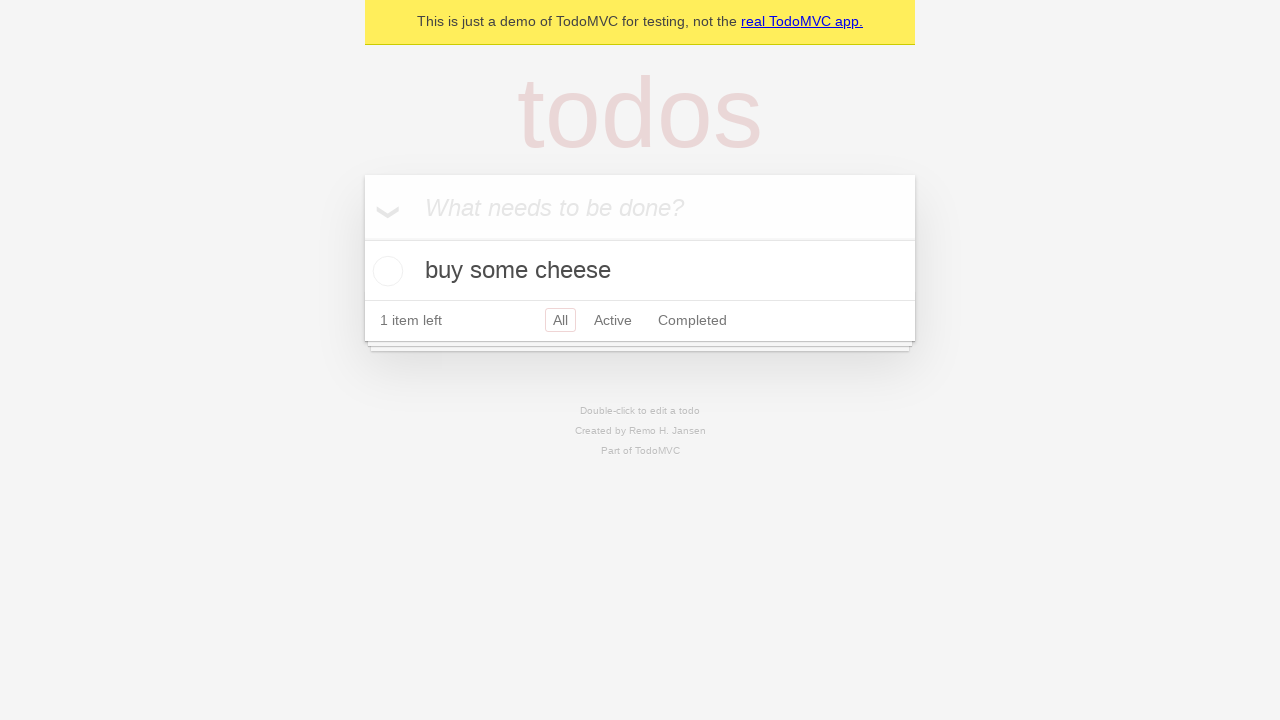

Filled todo input with 'feed the cat' on internal:attr=[placeholder="What needs to be done?"i]
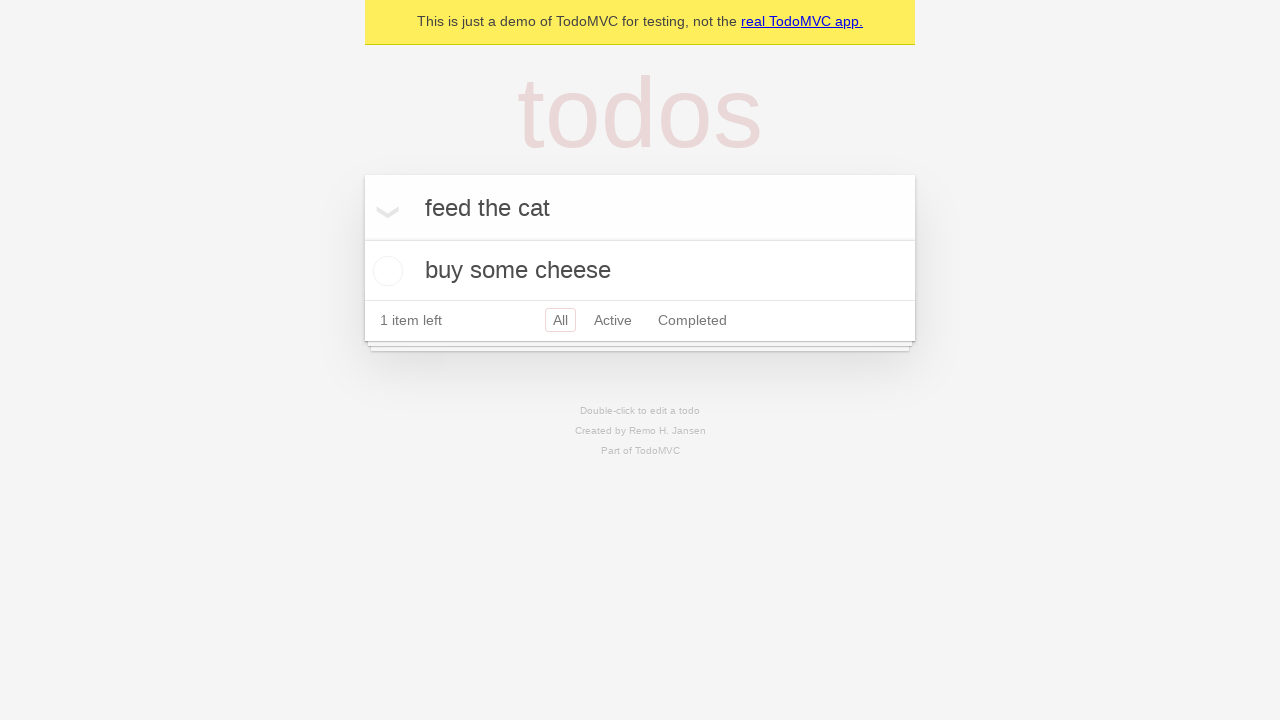

Pressed Enter to add second todo item on internal:attr=[placeholder="What needs to be done?"i]
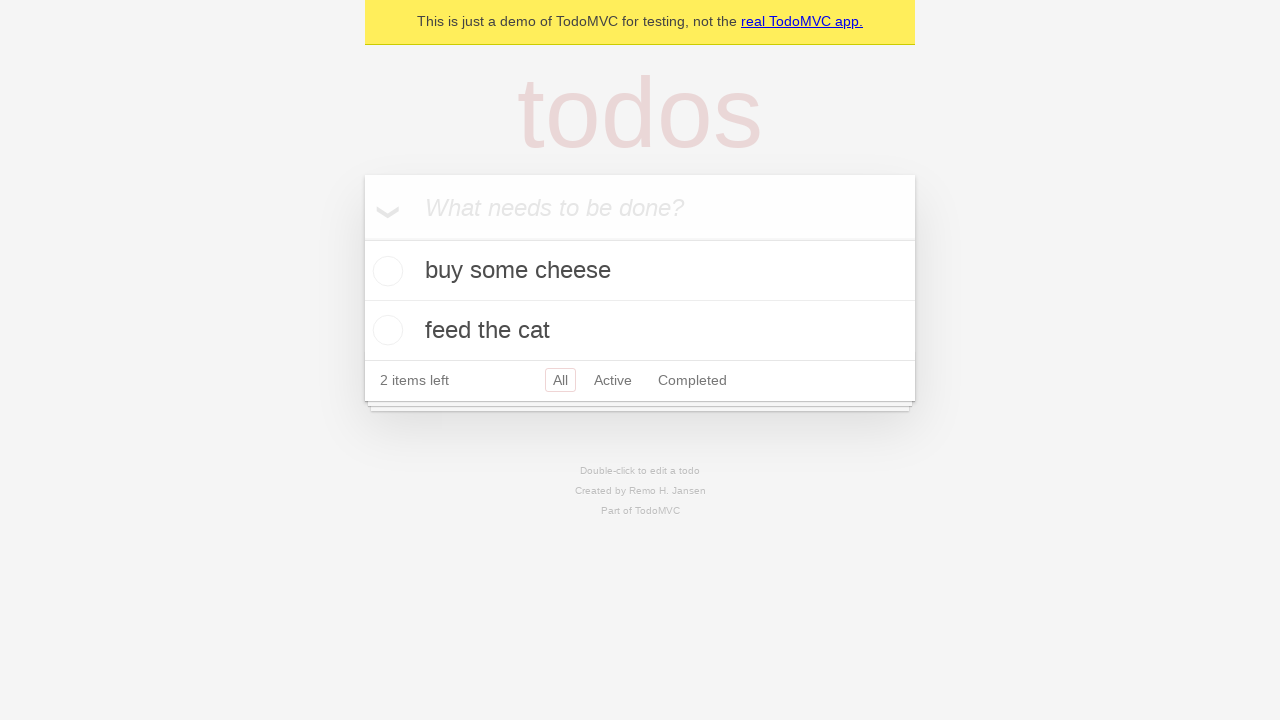

Filled todo input with 'book a doctors appointment' on internal:attr=[placeholder="What needs to be done?"i]
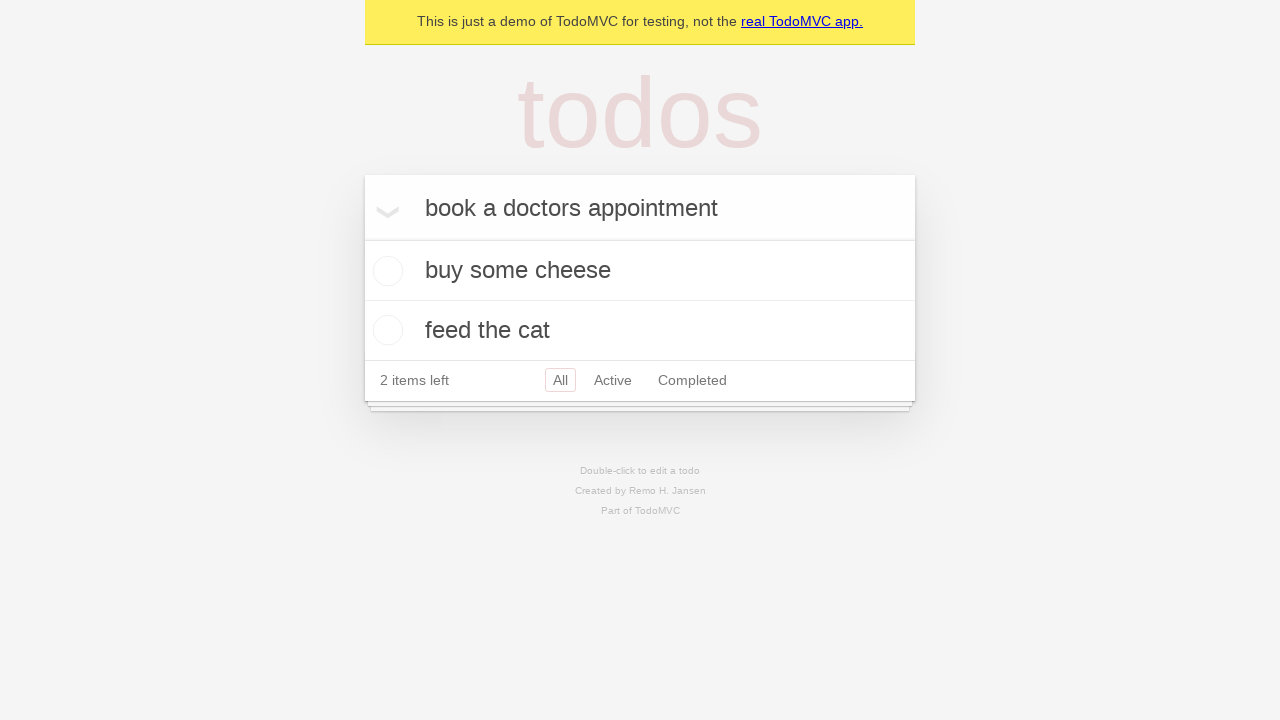

Pressed Enter to add third todo item on internal:attr=[placeholder="What needs to be done?"i]
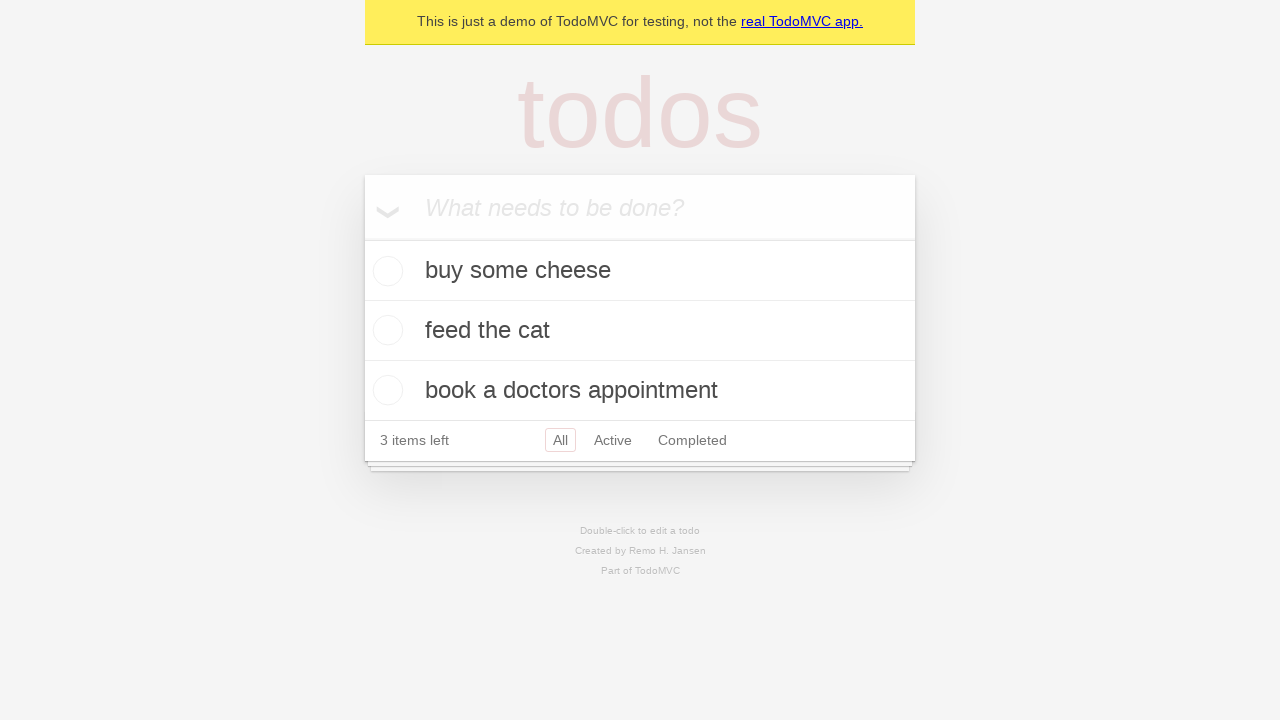

Double-clicked second todo item to enter edit mode at (640, 331) on internal:testid=[data-testid="todo-item"s] >> nth=1
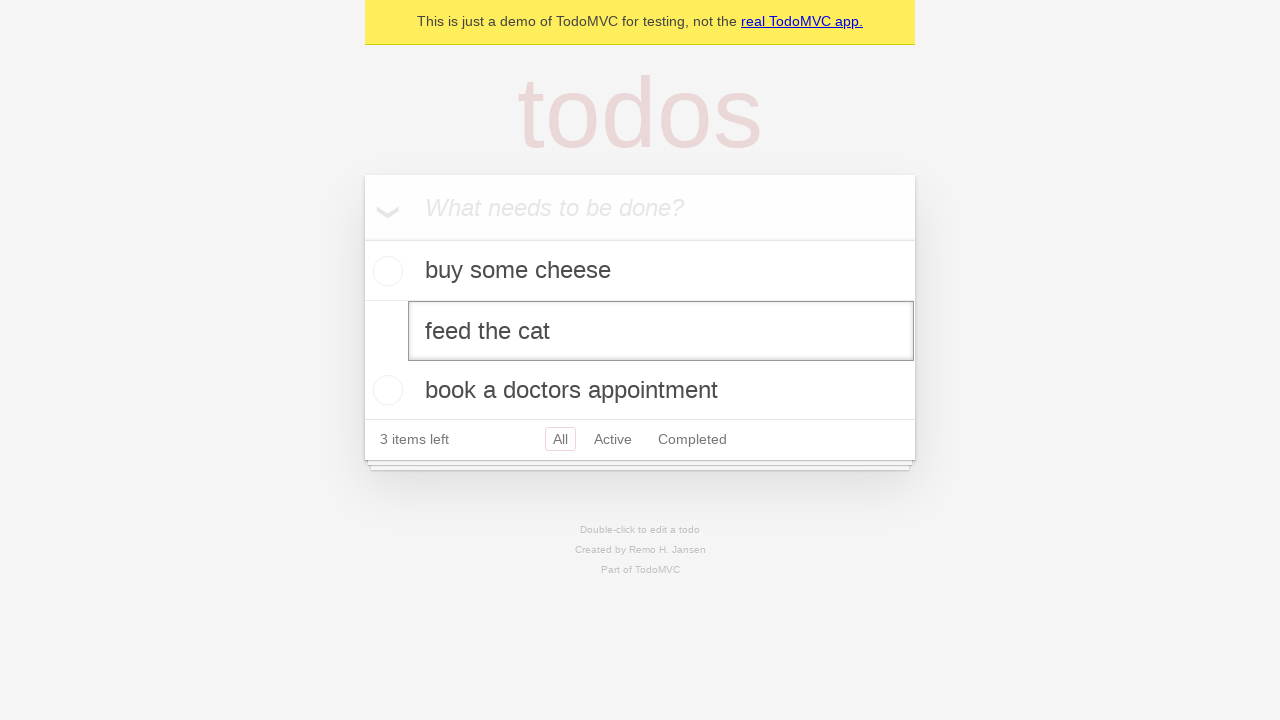

Cleared text in edit field on internal:testid=[data-testid="todo-item"s] >> nth=1 >> internal:role=textbox[nam
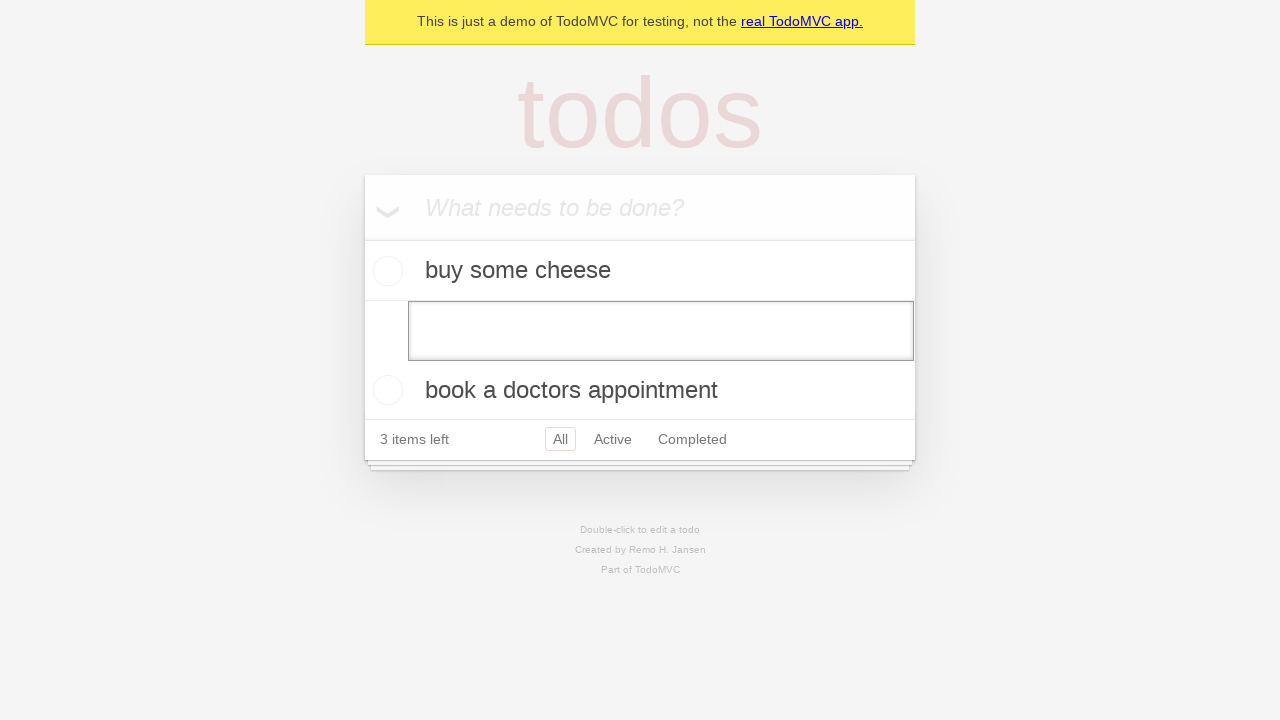

Pressed Enter to submit empty text, removing the todo item on internal:testid=[data-testid="todo-item"s] >> nth=1 >> internal:role=textbox[nam
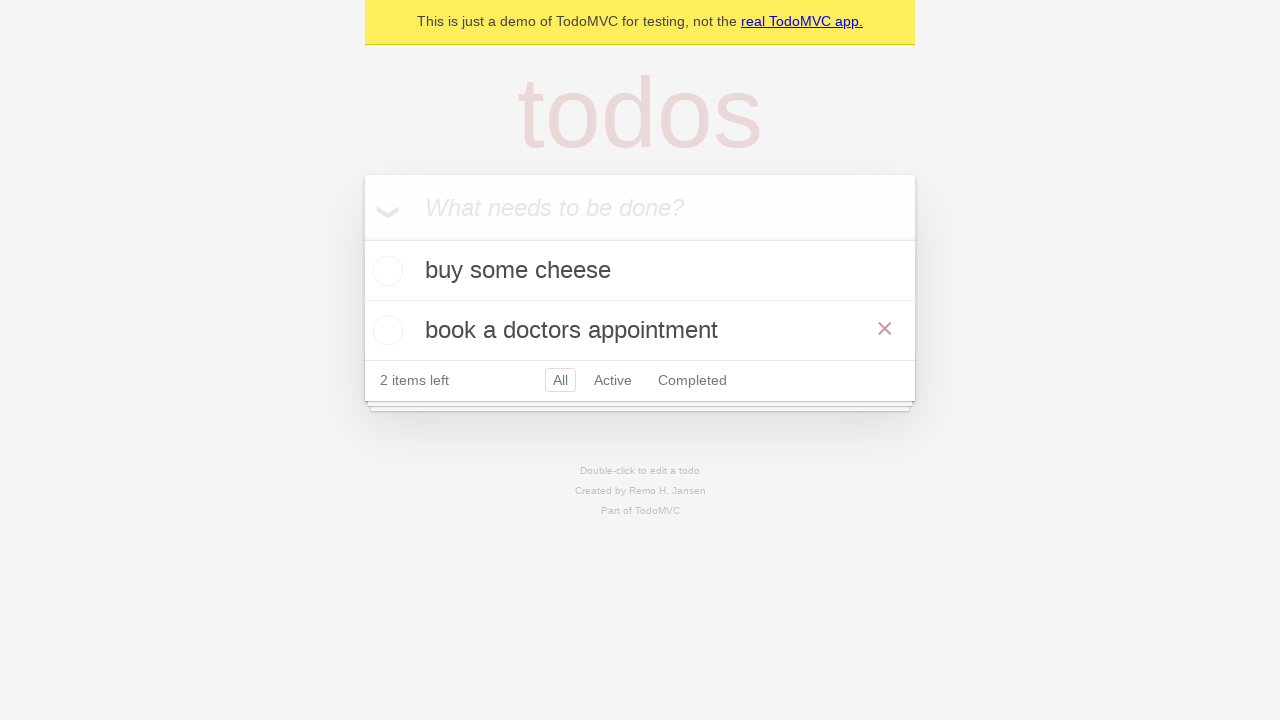

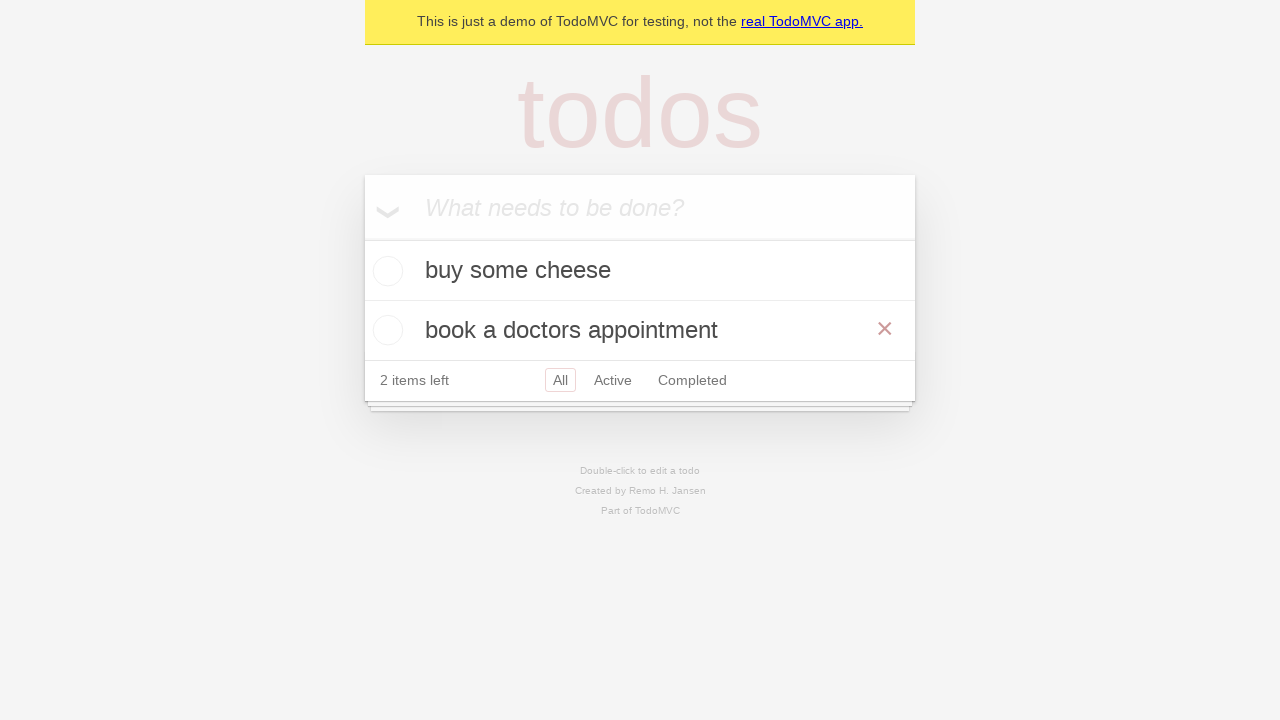